Tests dynamic dropdown functionality by selecting departure and arrival cities from connected dropdowns

Starting URL: https://rahulshettyacademy.com/dropdownsPractise/

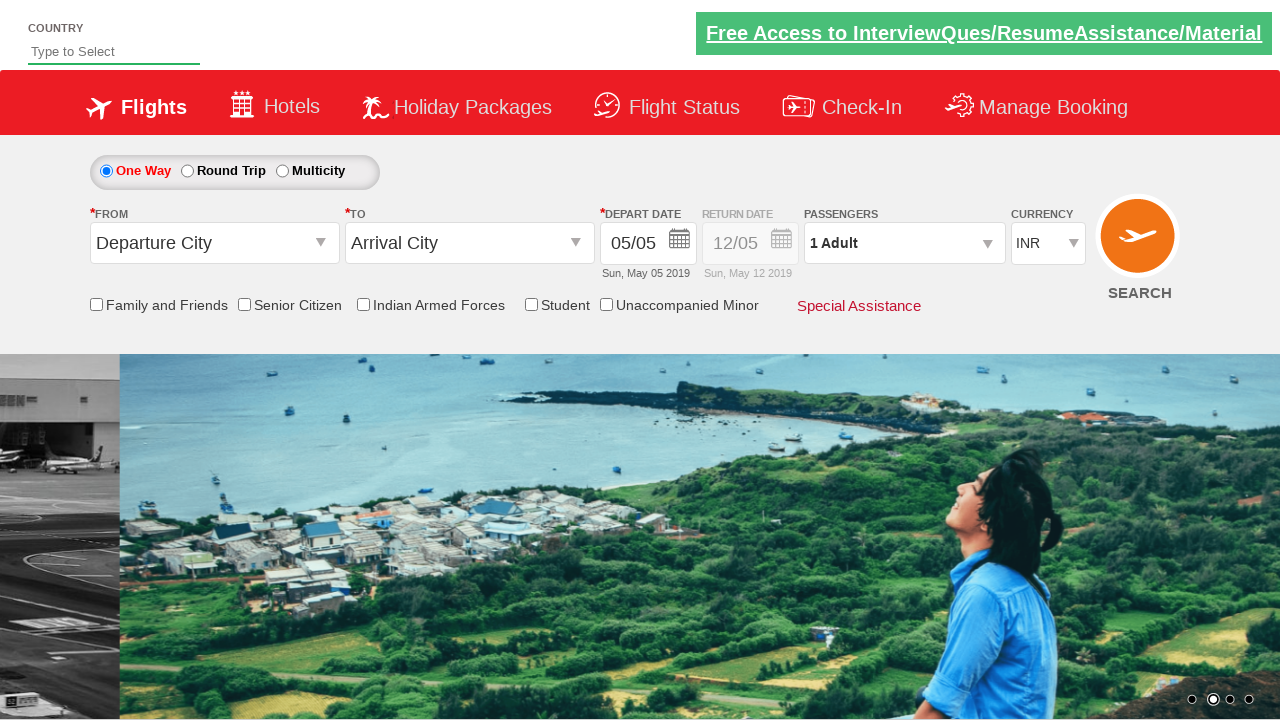

Clicked on the Departure City dropdown at (214, 243) on #ctl00_mainContent_ddl_originStation1_CTXT
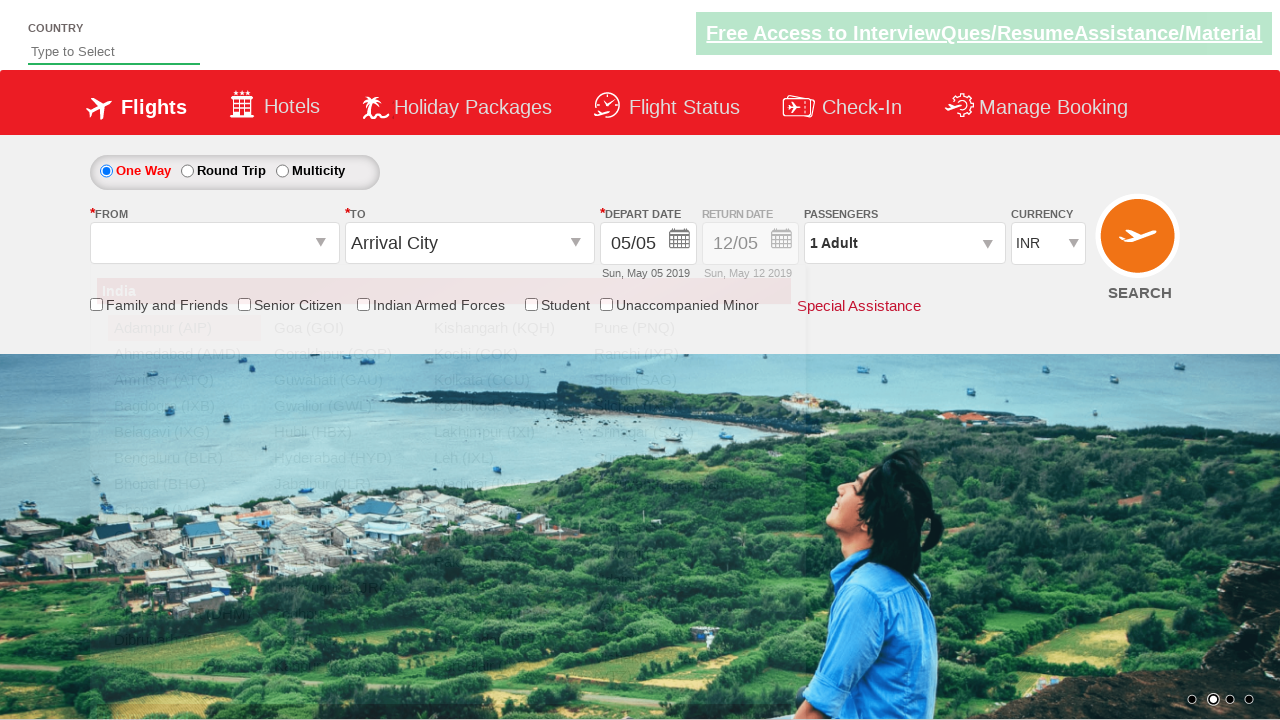

Selected Bengaluru (BLR) as departure city at (184, 458) on a[value='BLR']
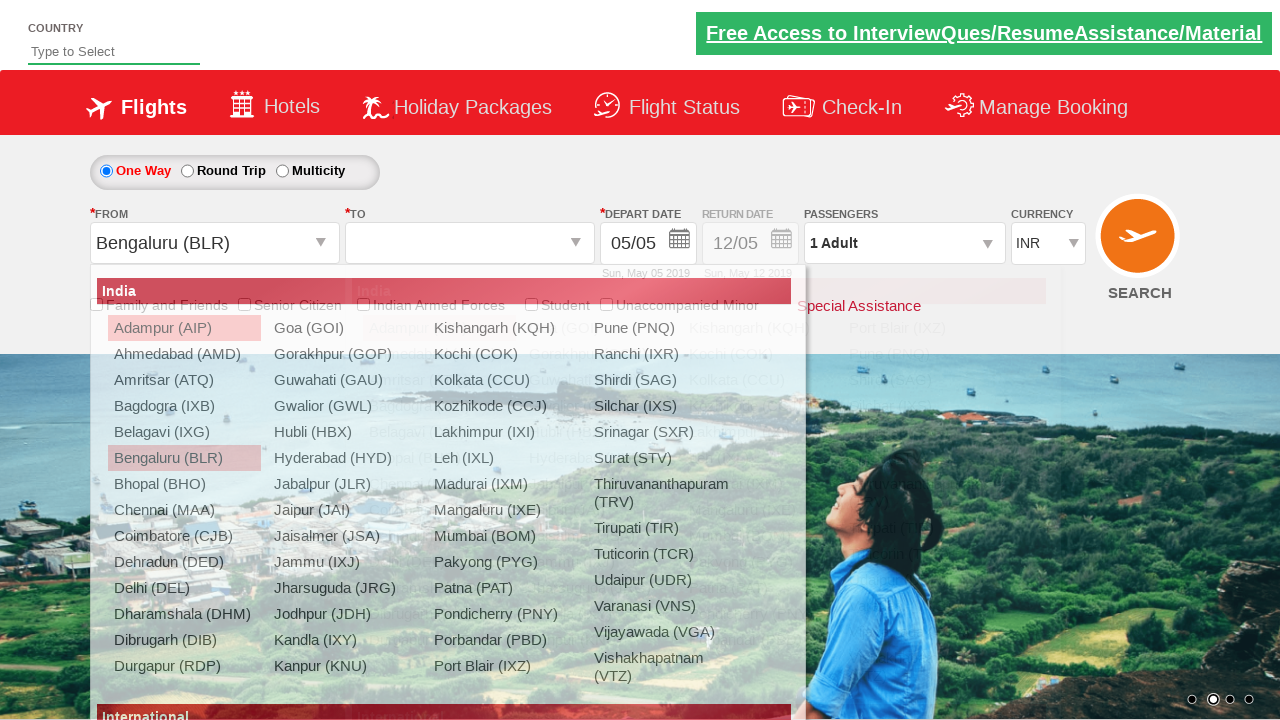

Waited for arrival dropdown to update
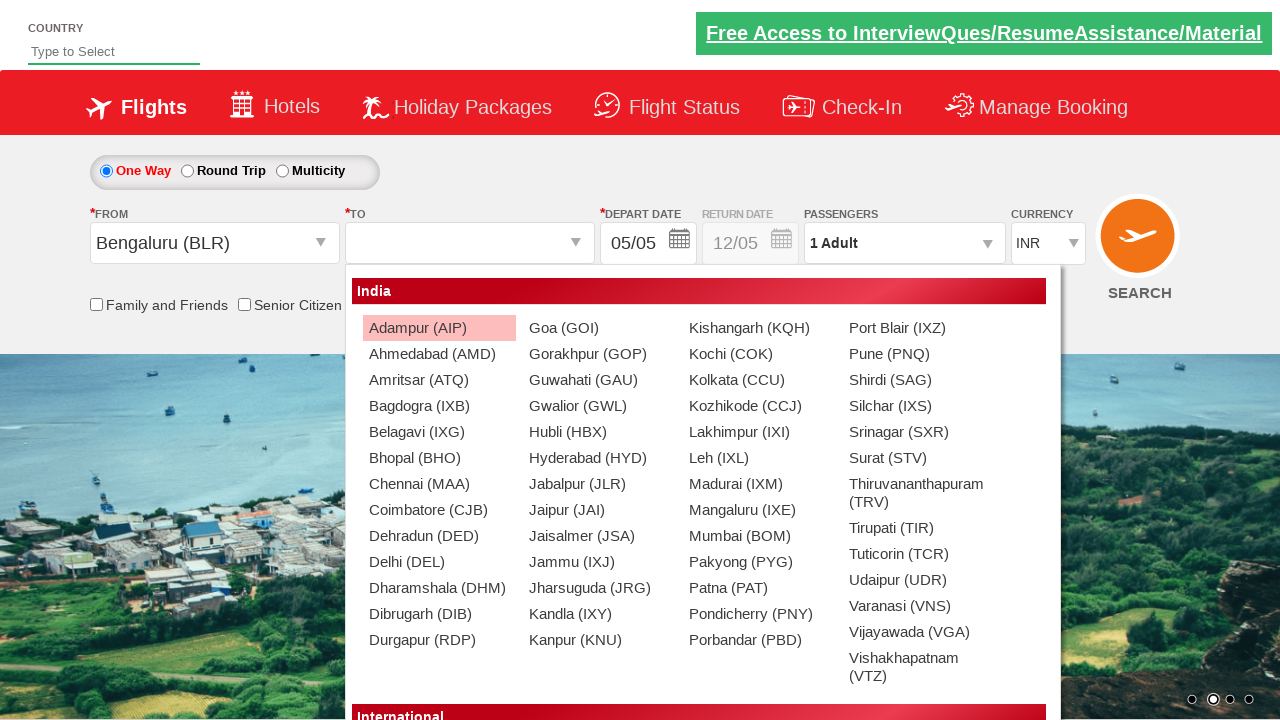

Selected Chennai (MAA) as arrival city from connected dropdown at (439, 484) on (//a[@value='MAA'])[2]
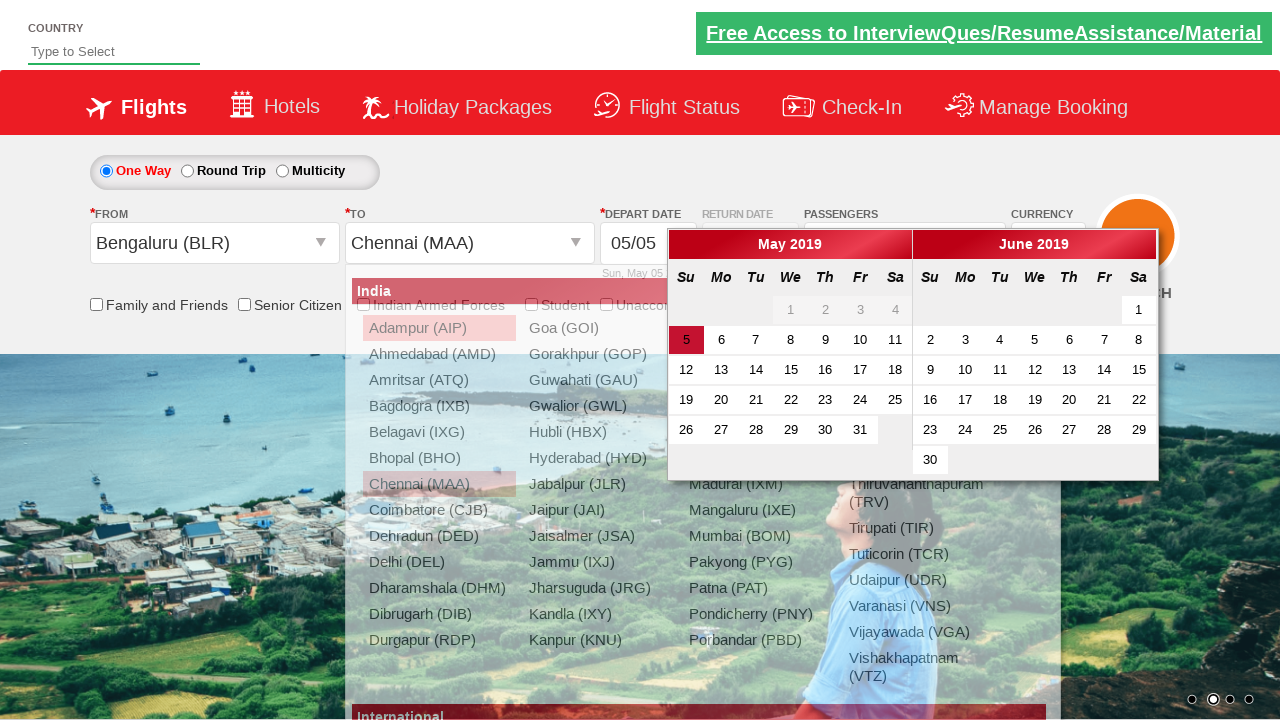

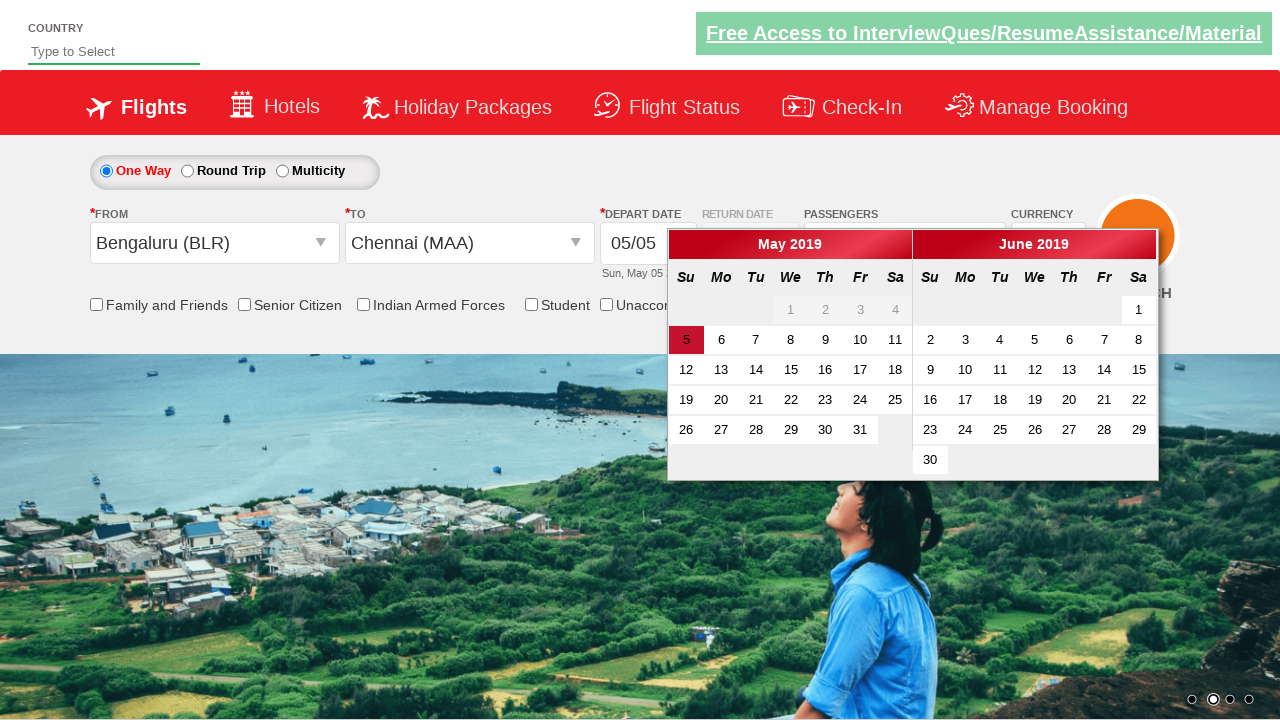